Tests browser zoom functionality by using JavaScript to change the page zoom level to 50% and then to 80% on the OrangeHRM website.

Starting URL: https://www.orangehrm.com/

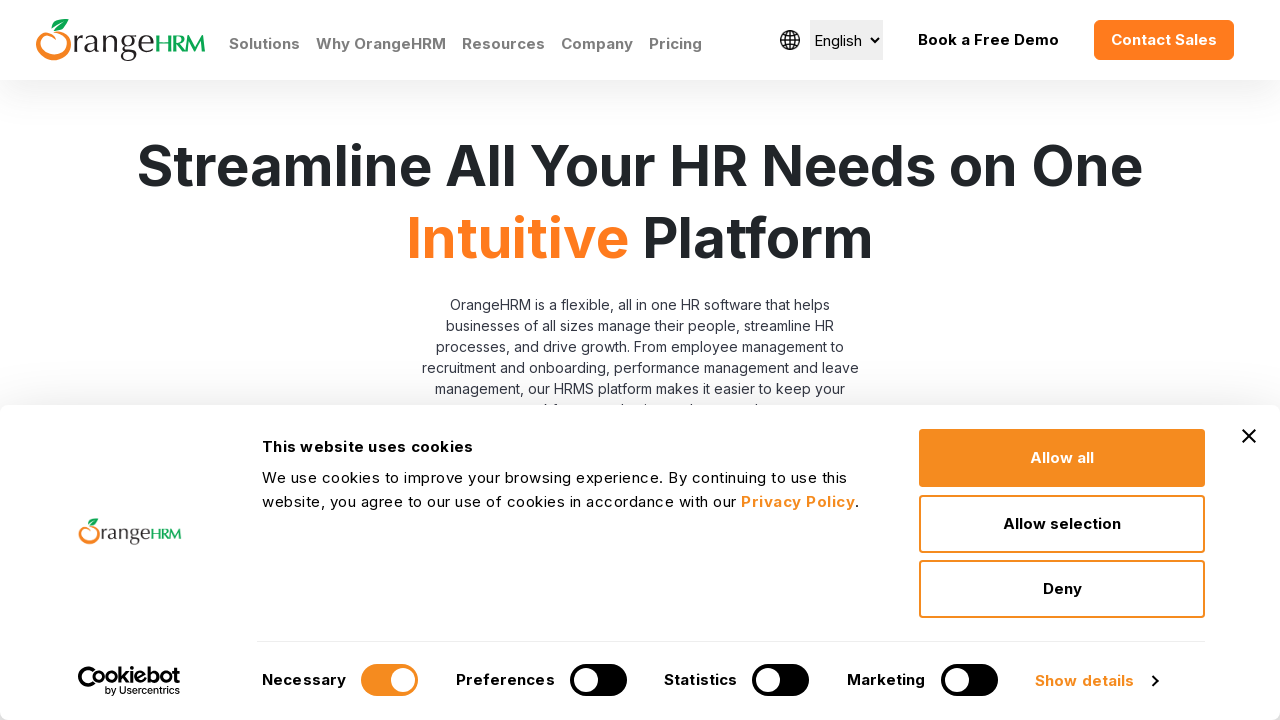

Set page zoom level to 50% using JavaScript
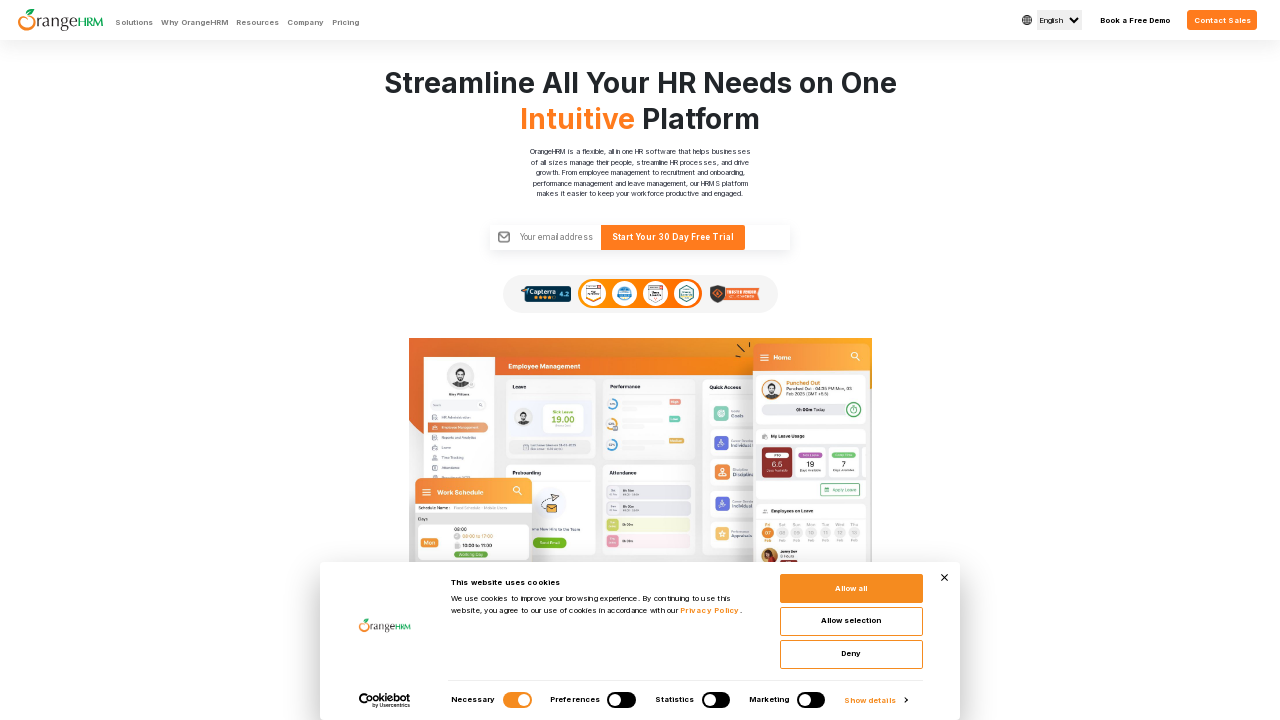

Waited 5 seconds to observe 50% zoom effect
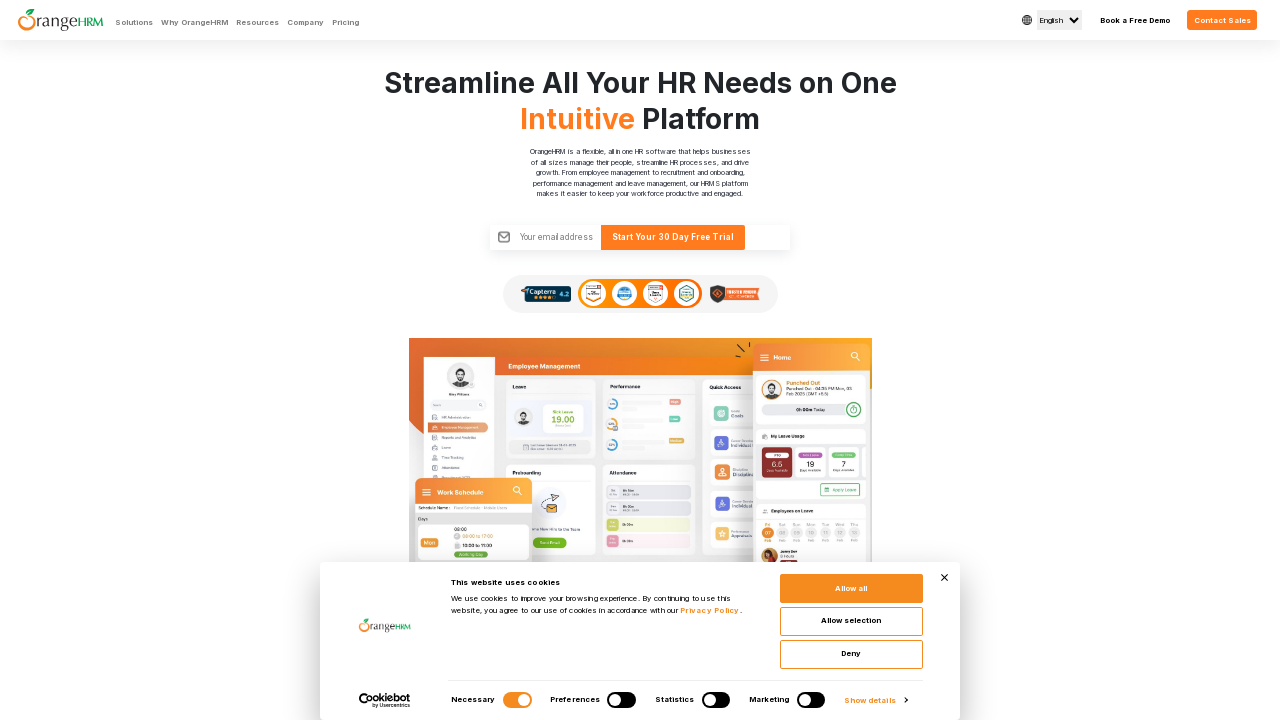

Set page zoom level to 80% using JavaScript
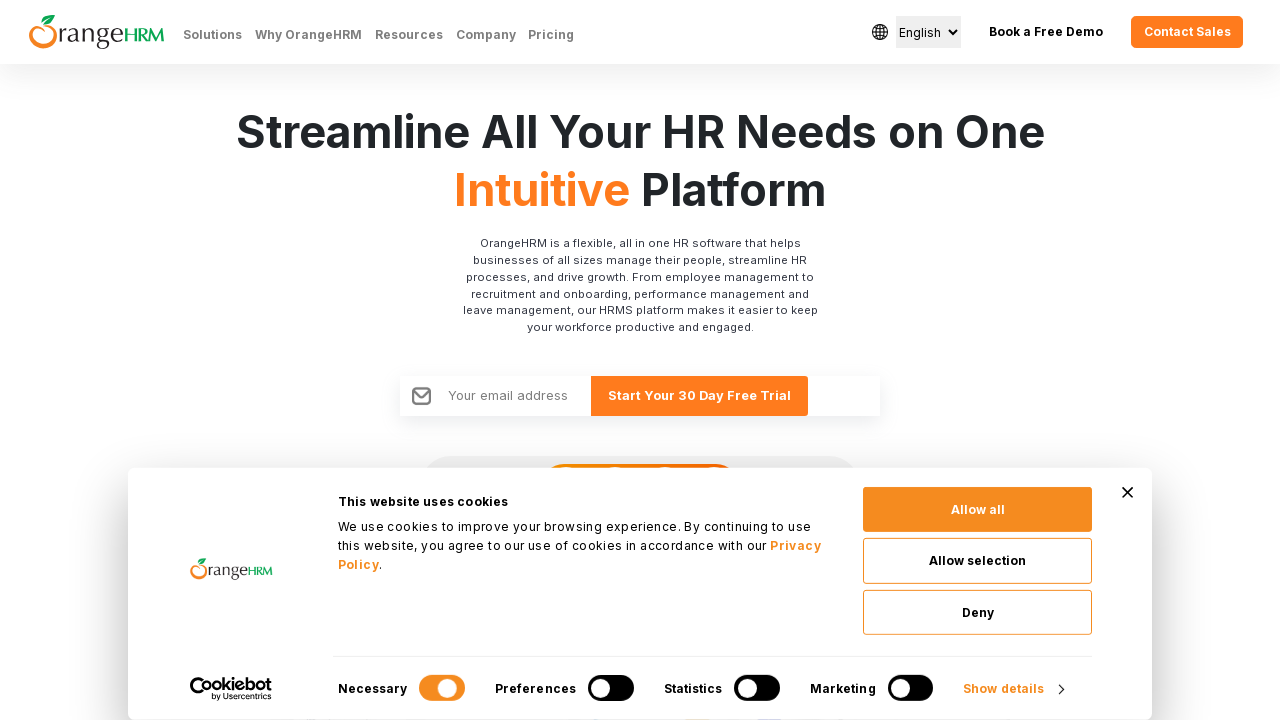

Waited 5 seconds to observe 80% zoom effect
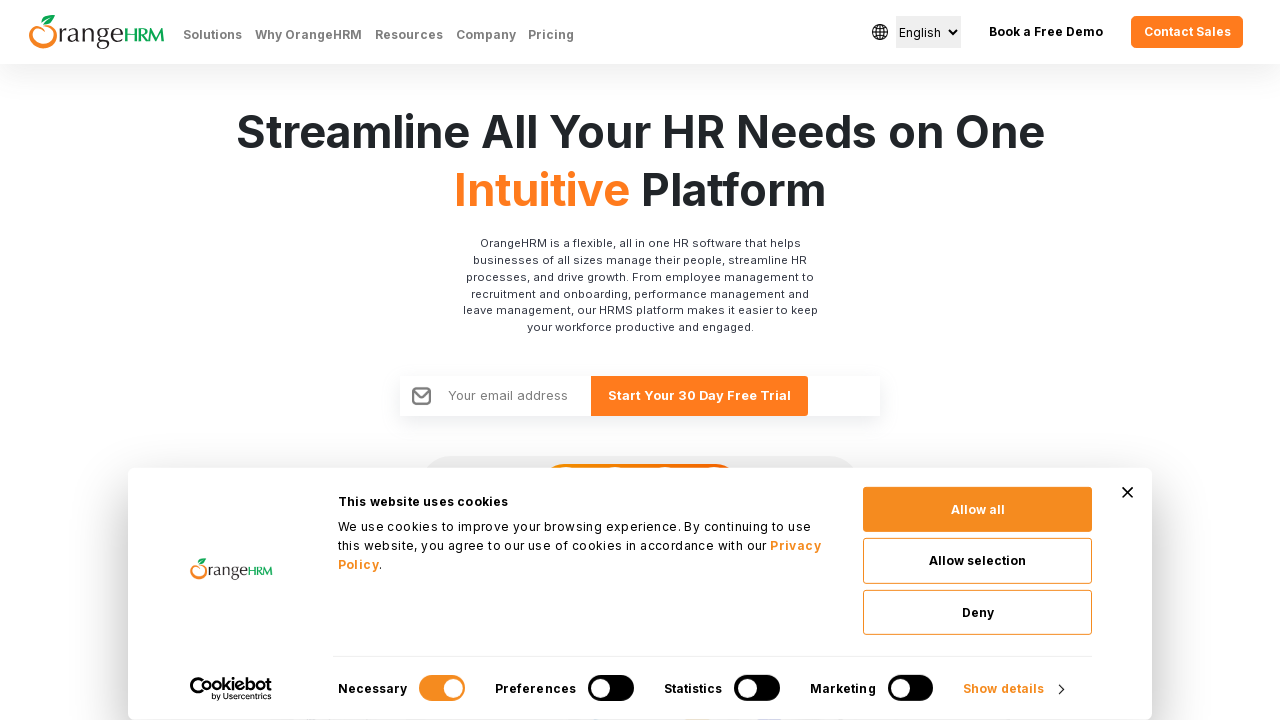

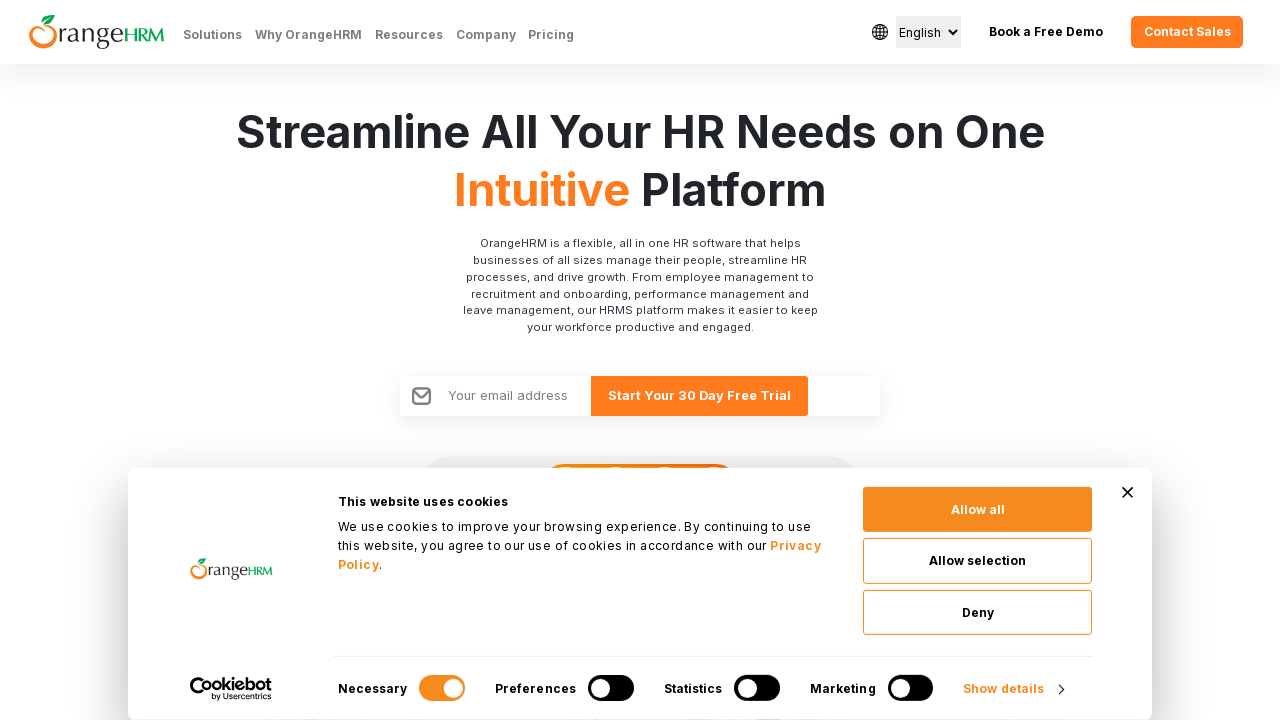